Navigates to the Labirint.ru bookstore website and verifies the page loads successfully by setting a specific viewport size.

Starting URL: https://labirint.ru/

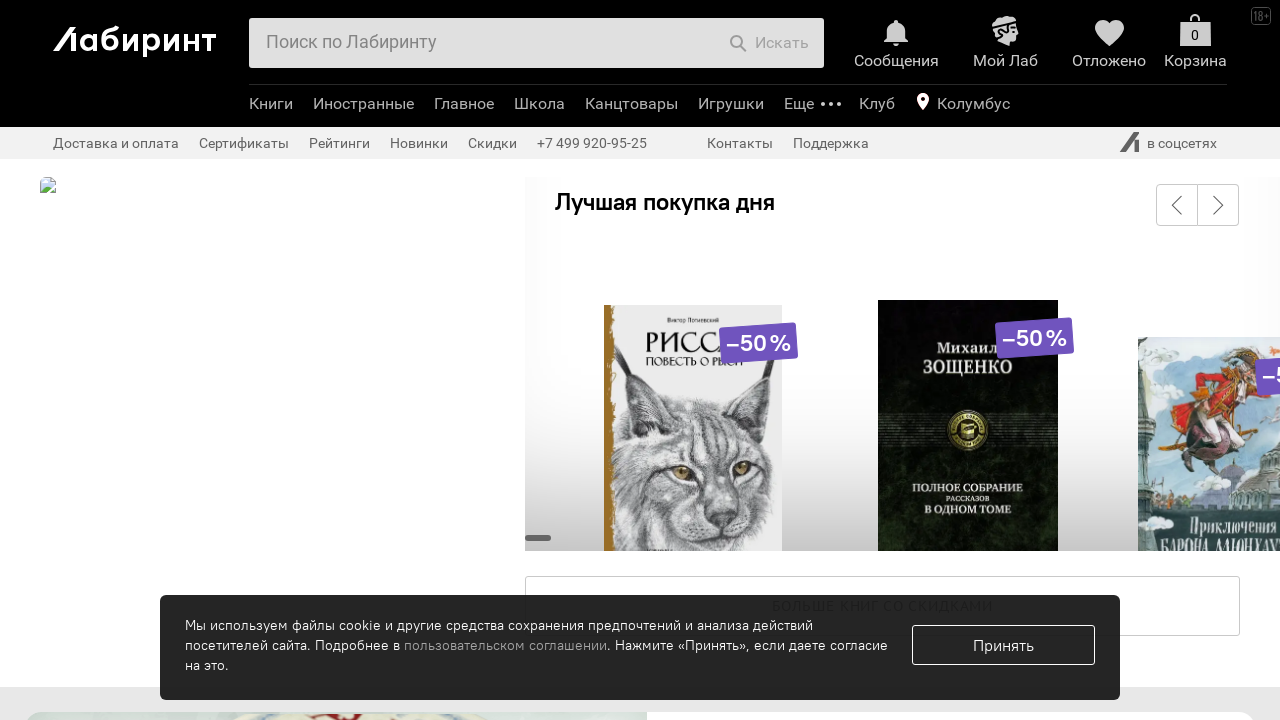

Set viewport size to 1000x600
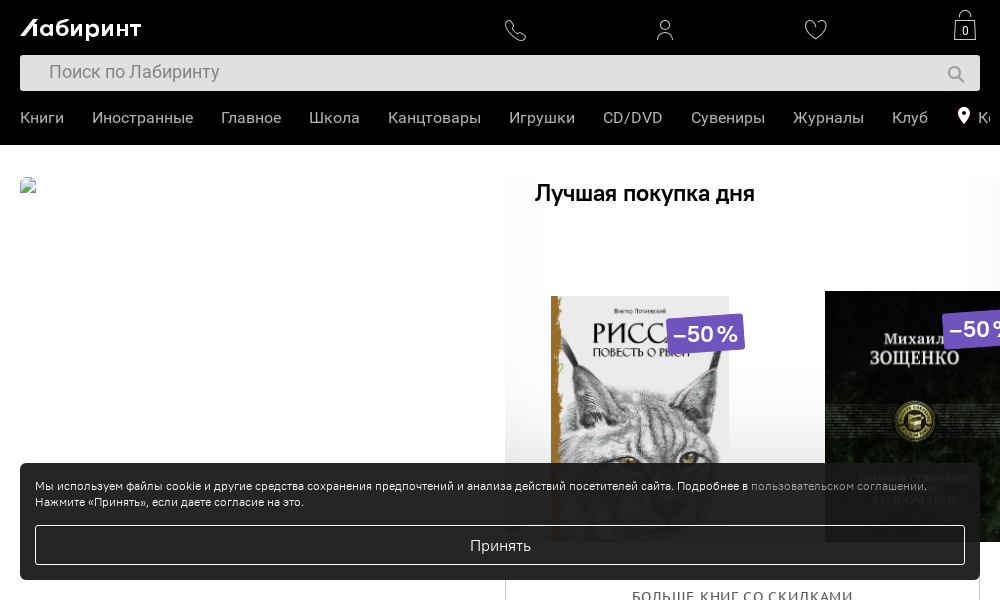

Waited for page to fully load (networkidle state)
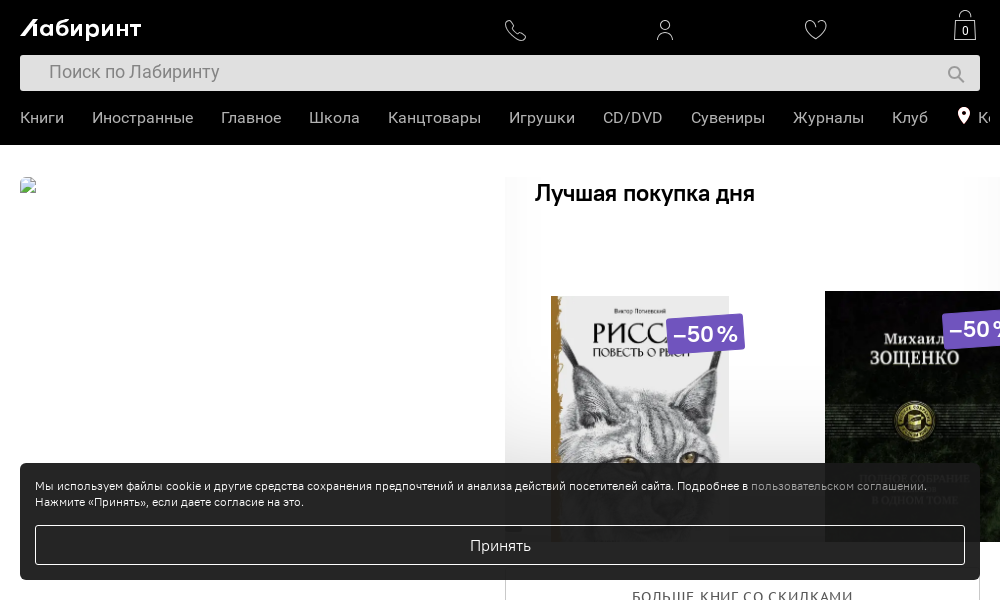

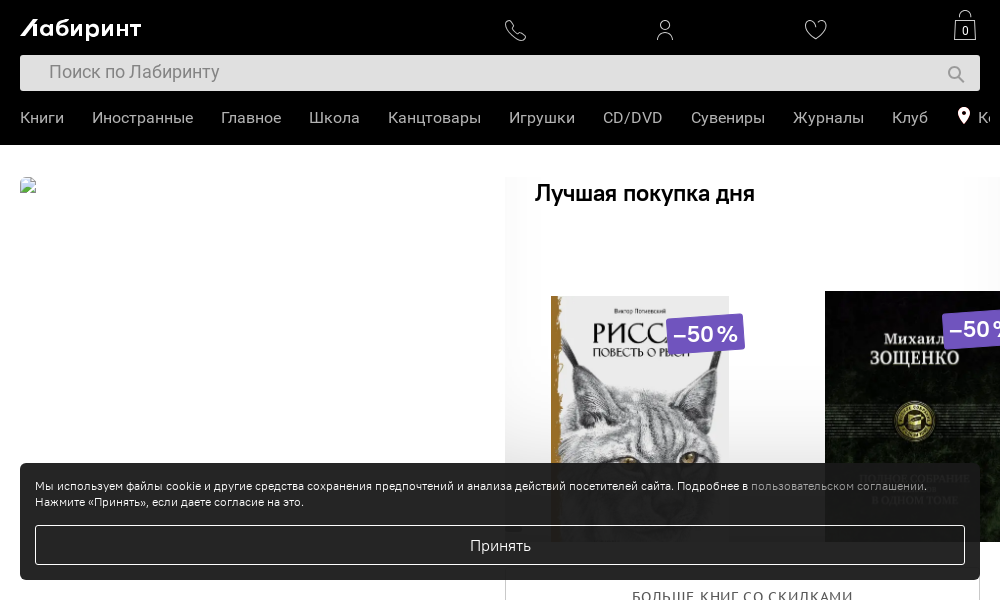